Tests JavaScript execution capabilities by scrolling the page window down by 500 pixels and then scrolling within a specific table element with fixed header.

Starting URL: https://rahulshettyacademy.com/AutomationPractice/

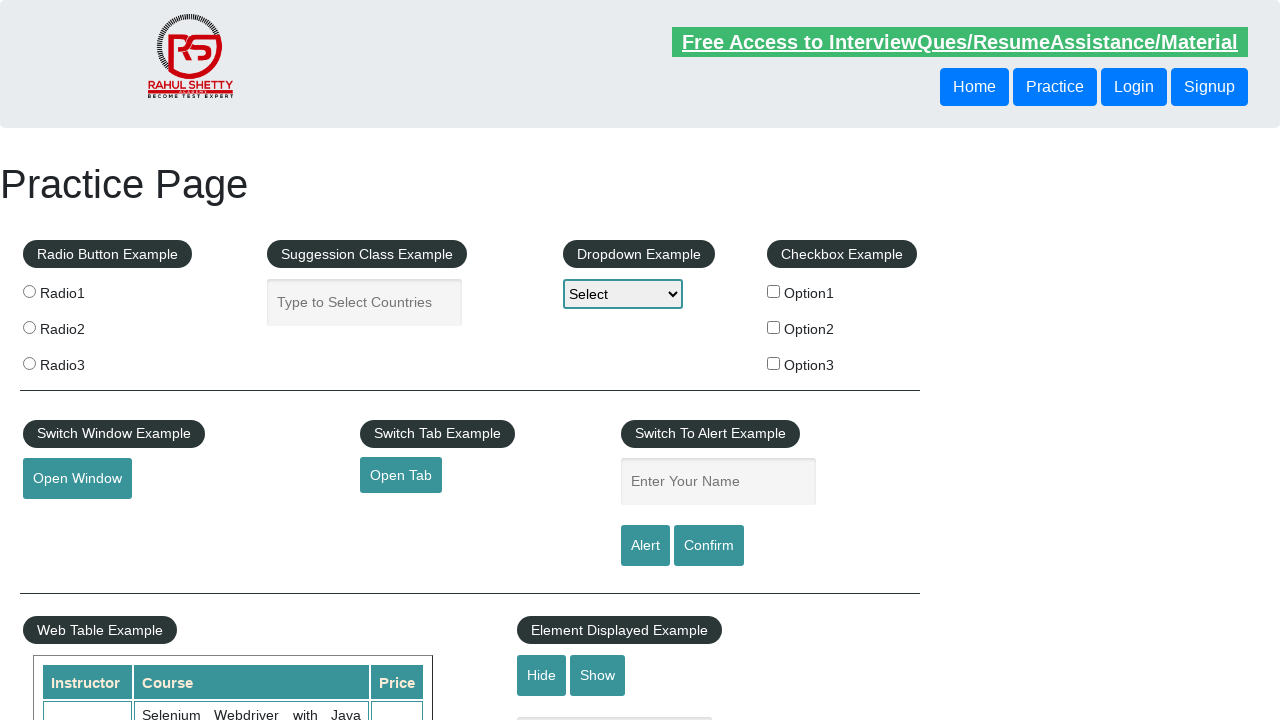

Scrolled page window down by 500 pixels
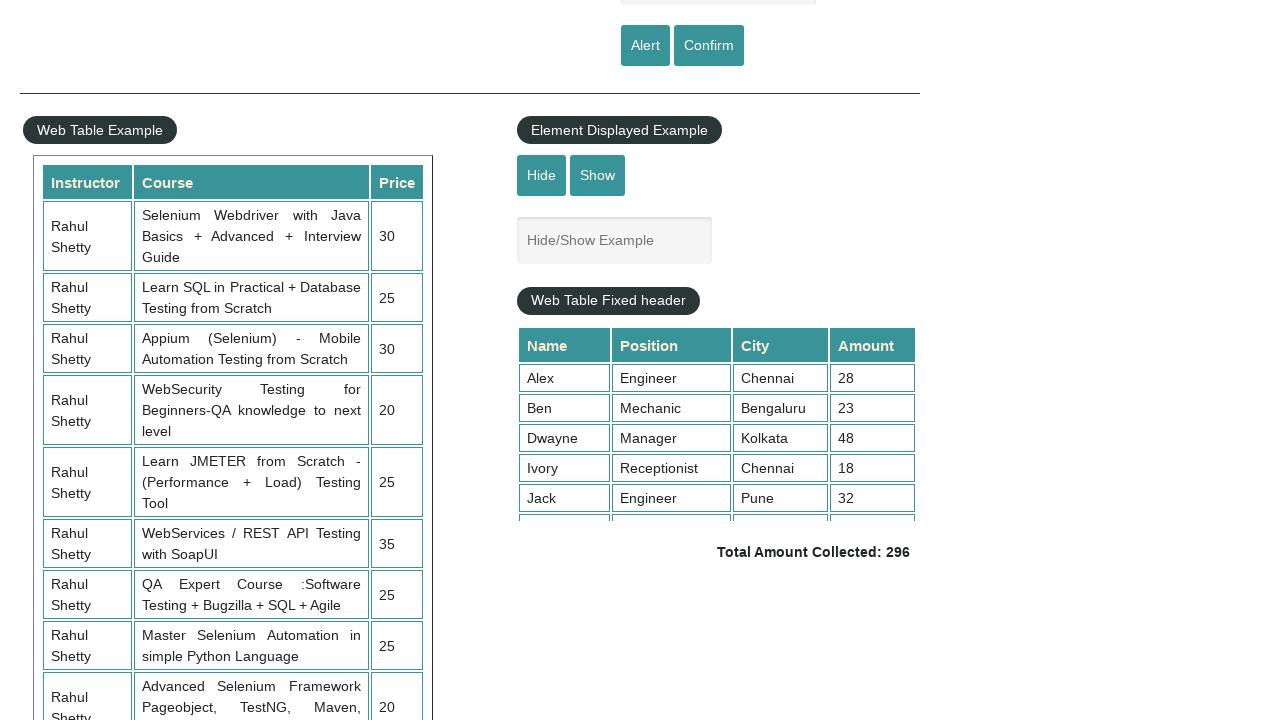

Scrolled table element with fixed header down by 100 pixels
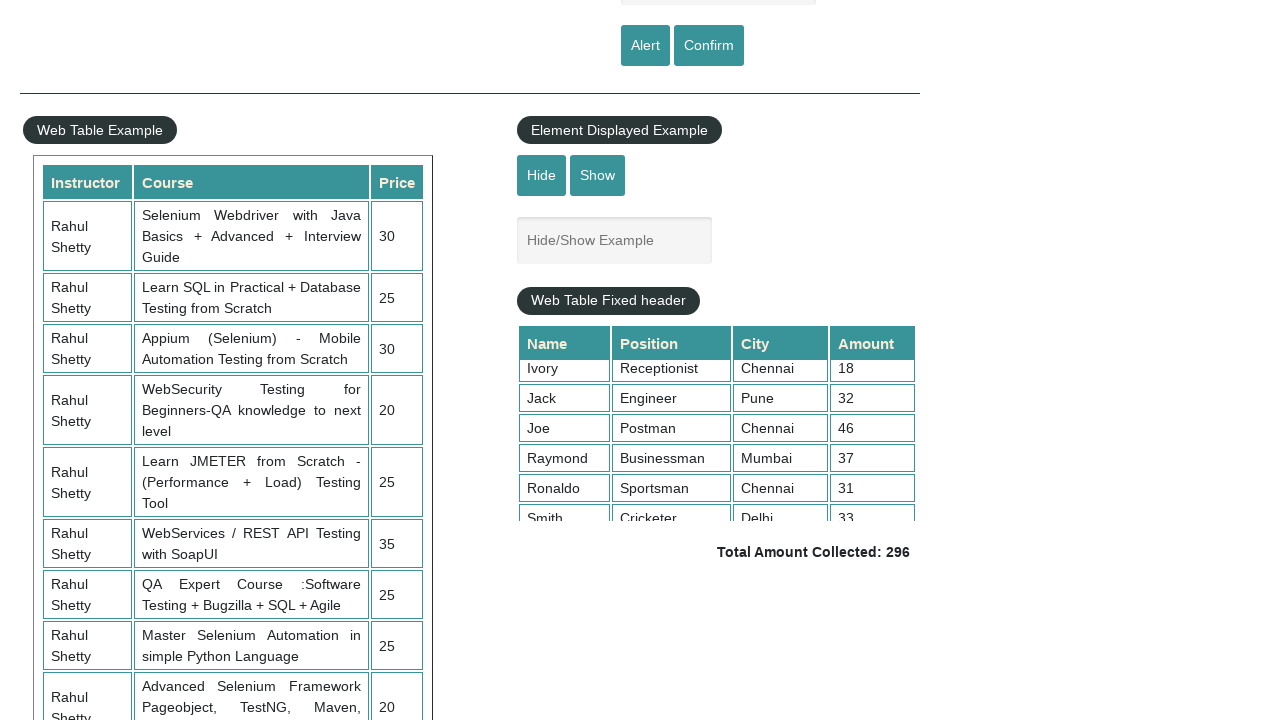

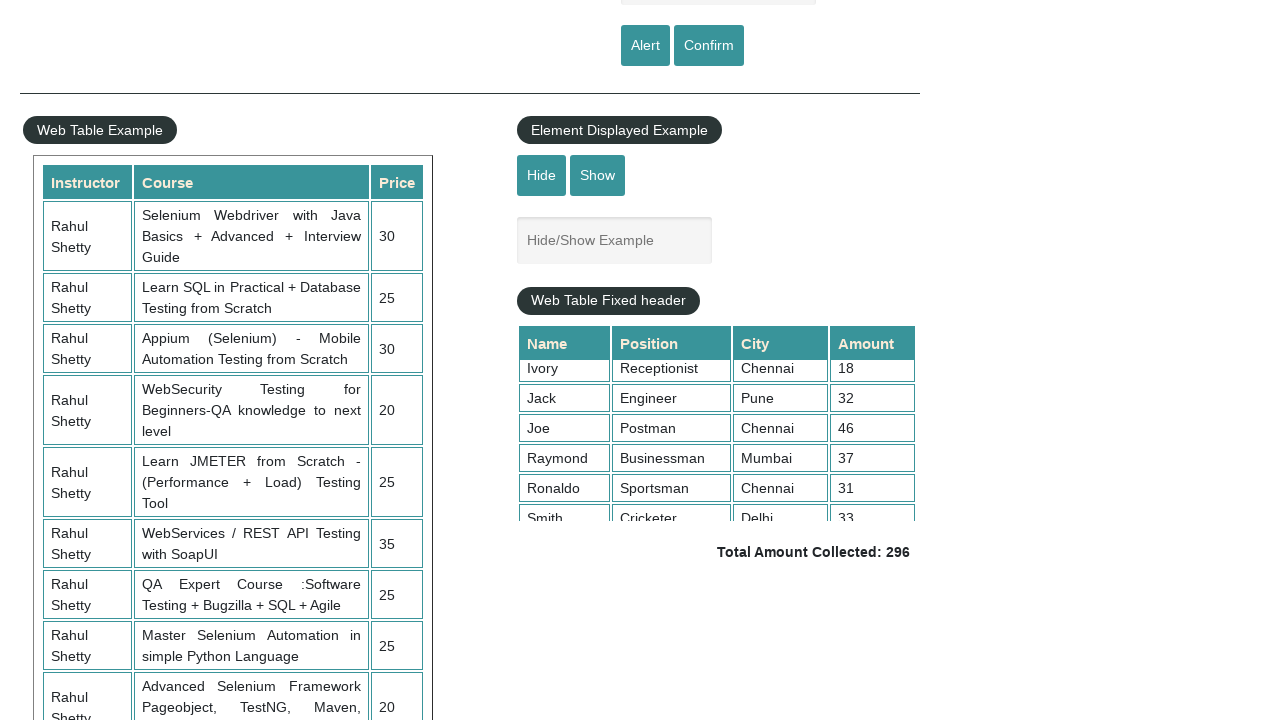